Navigates to the Rahul Shetty Academy Automation Practice page and verifies the page loads by checking the title and URL.

Starting URL: https://rahulshettyacademy.com/AutomationPratice/

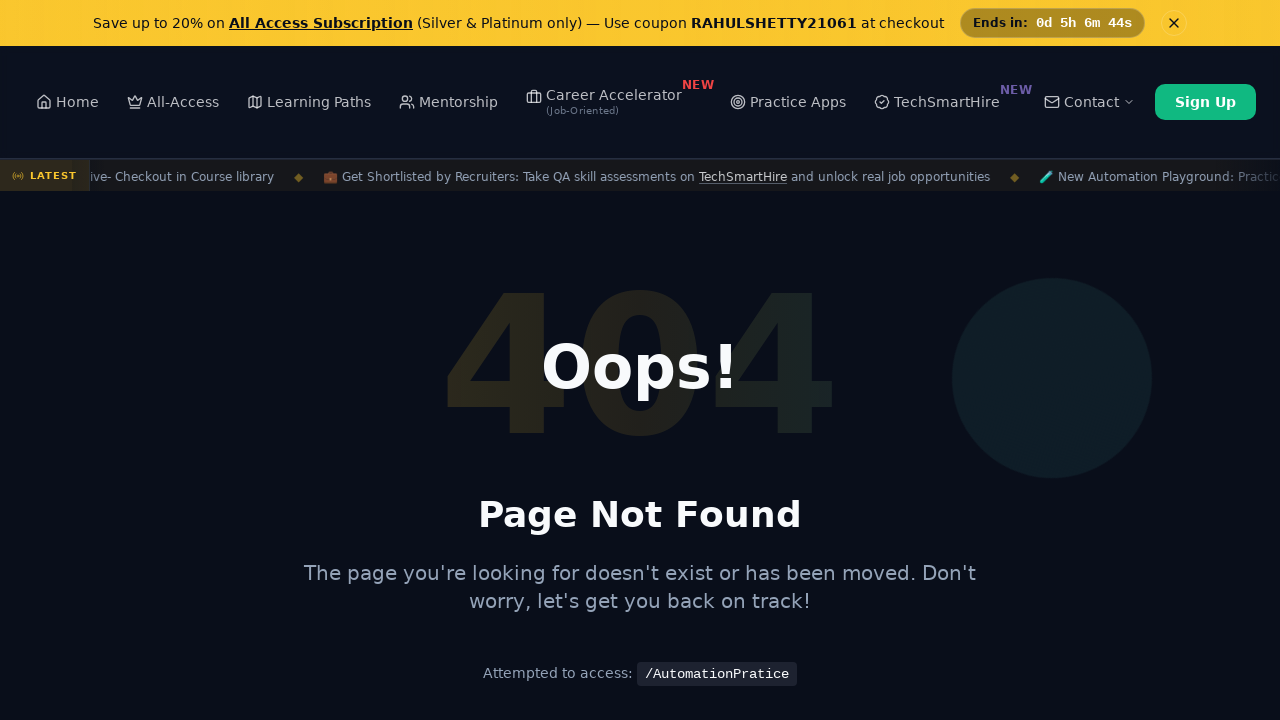

Page loaded and DOM content rendered
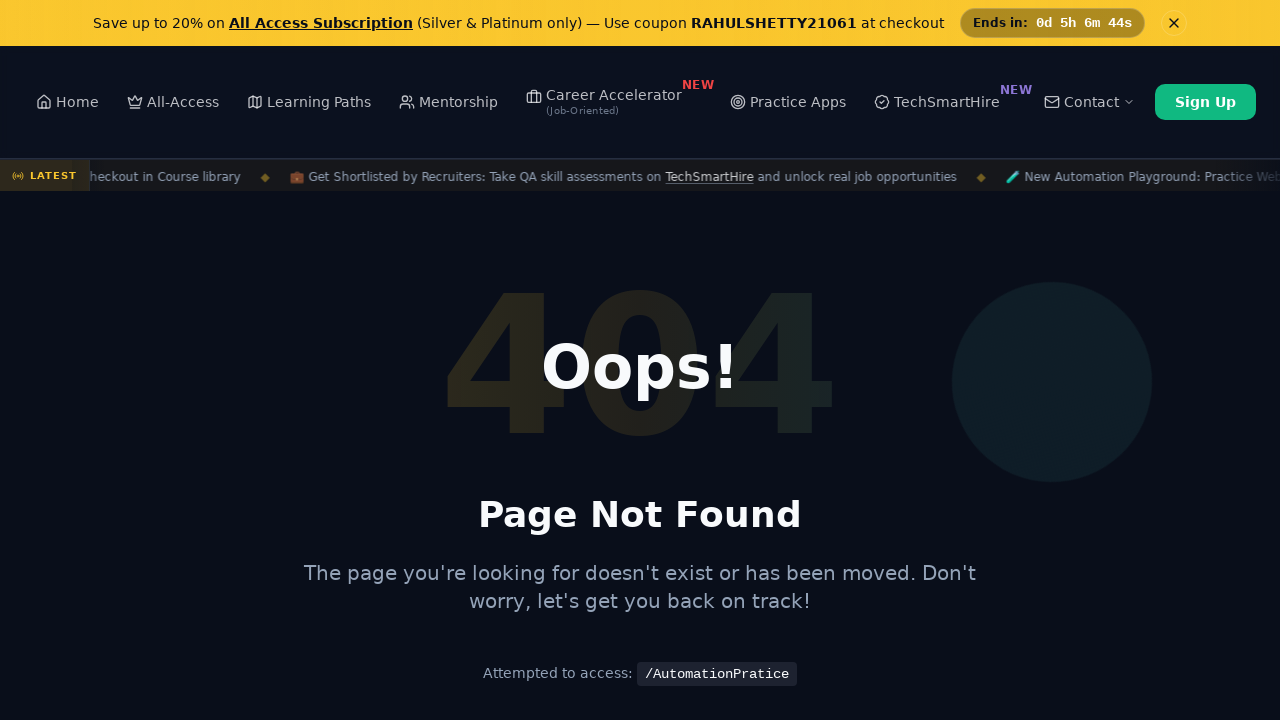

Retrieved page title: Page Not Found | Rahul Shetty Academy
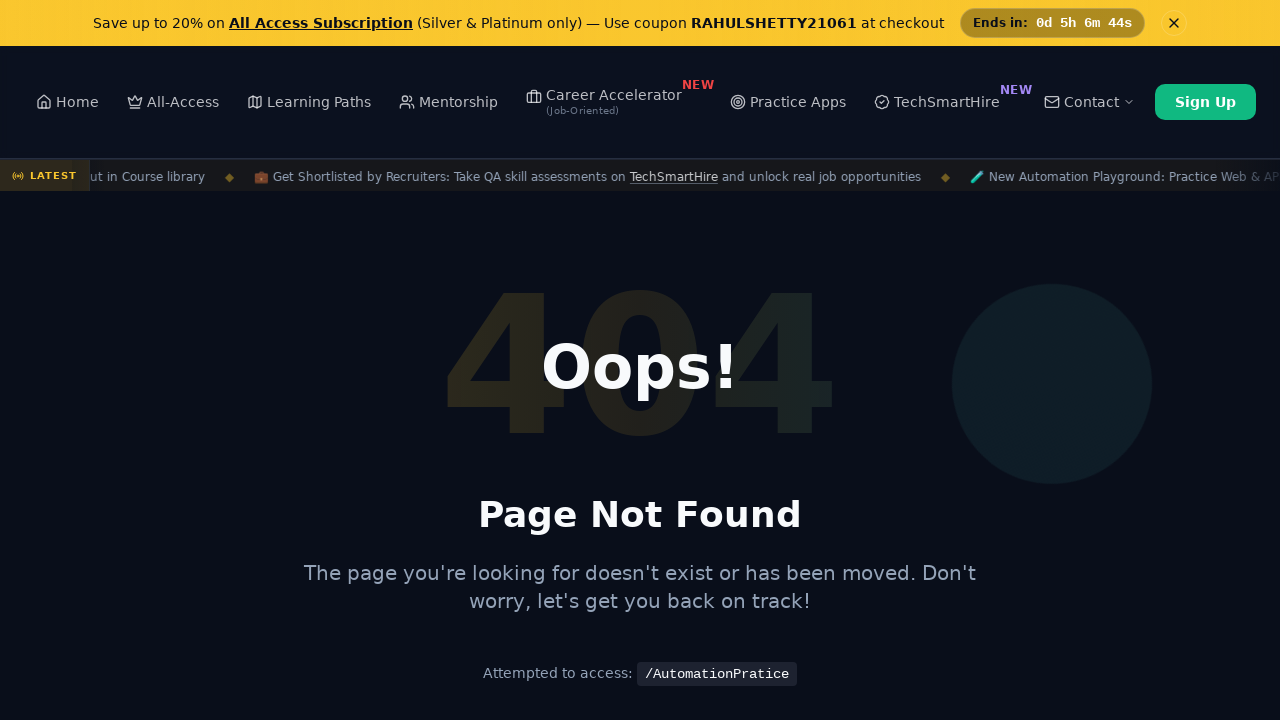

Retrieved current URL: https://rahulshettyacademy.com/AutomationPratice
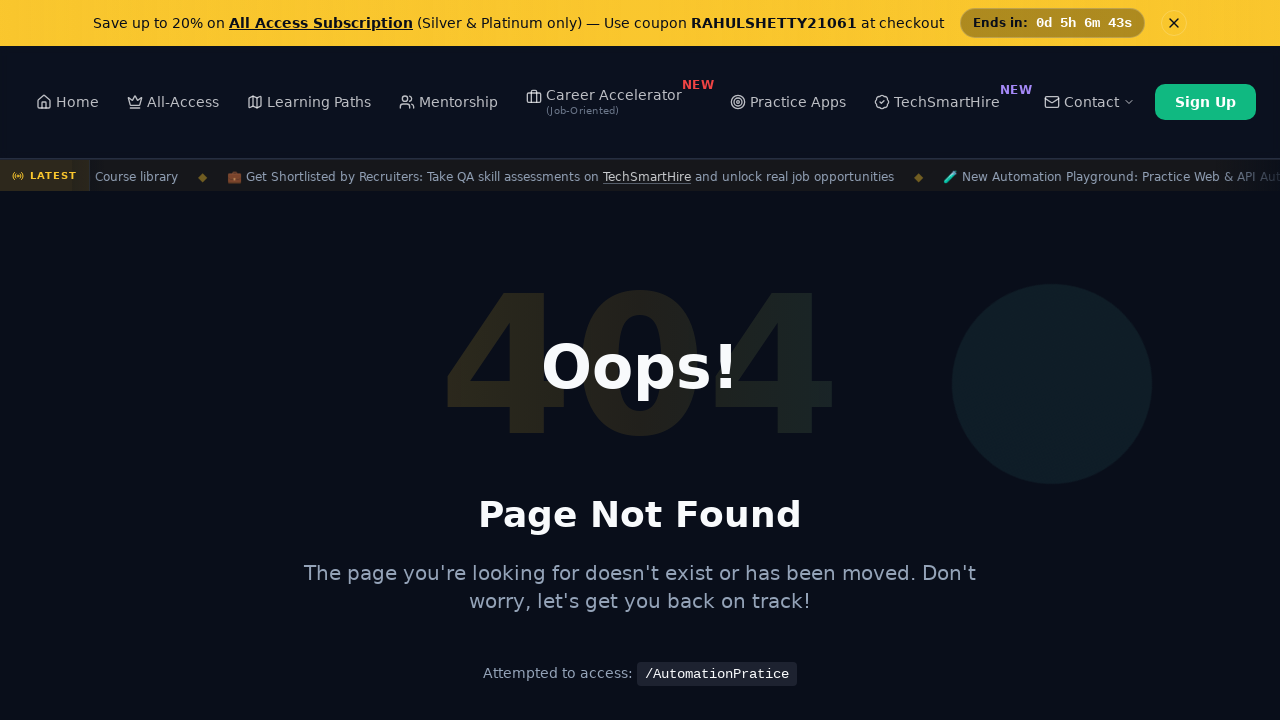

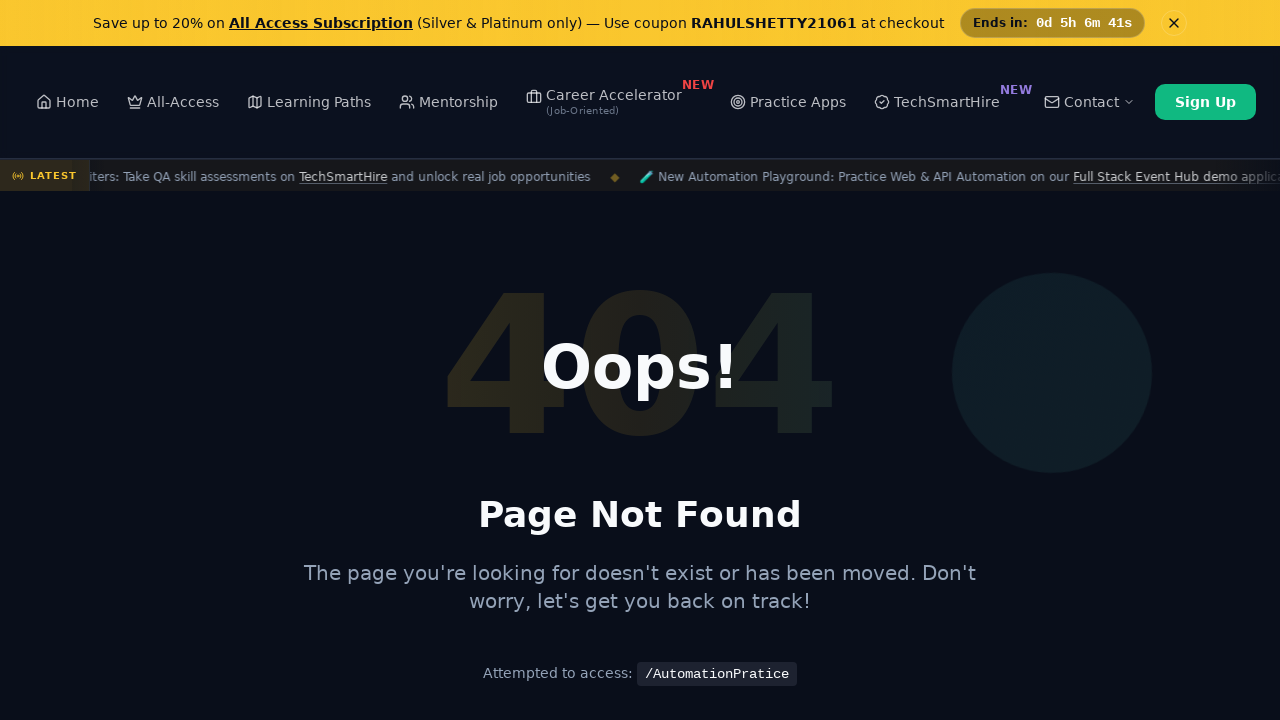